Tests waiting for asynchronous JavaScript message loading by waiting for various JS conditions (live messages count, requests made, messages received, rendering queue) and then verifying the total displayed messages equals the expected calculated value.

Starting URL: https://eviltester.github.io/synchole/messages.html

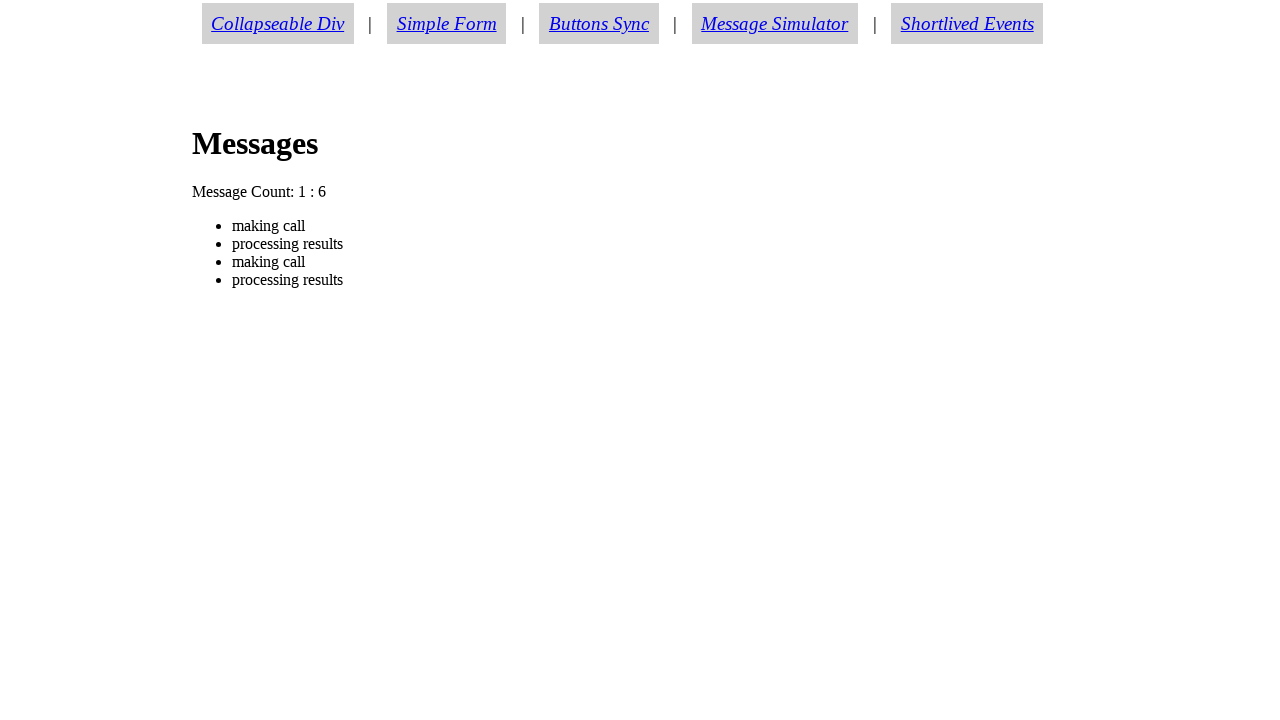

Navigated to messages test page
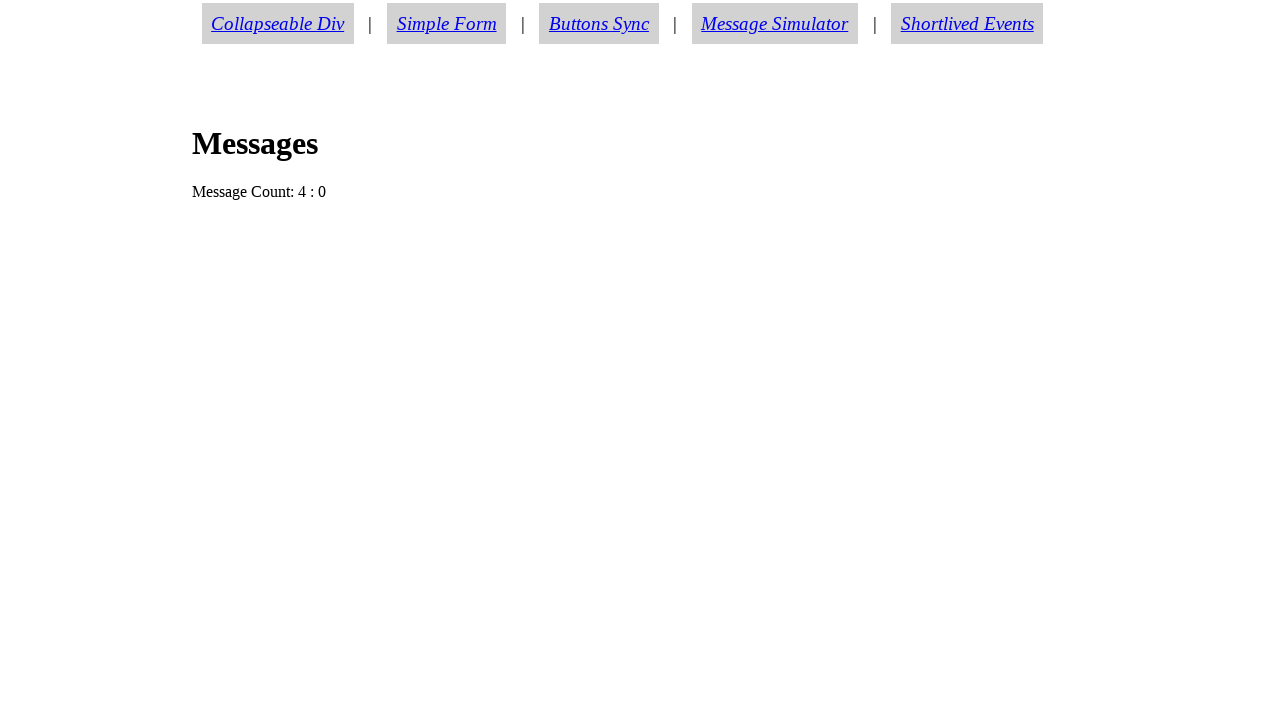

Waited for initial messages to be sent (no live messages, at least one request made)
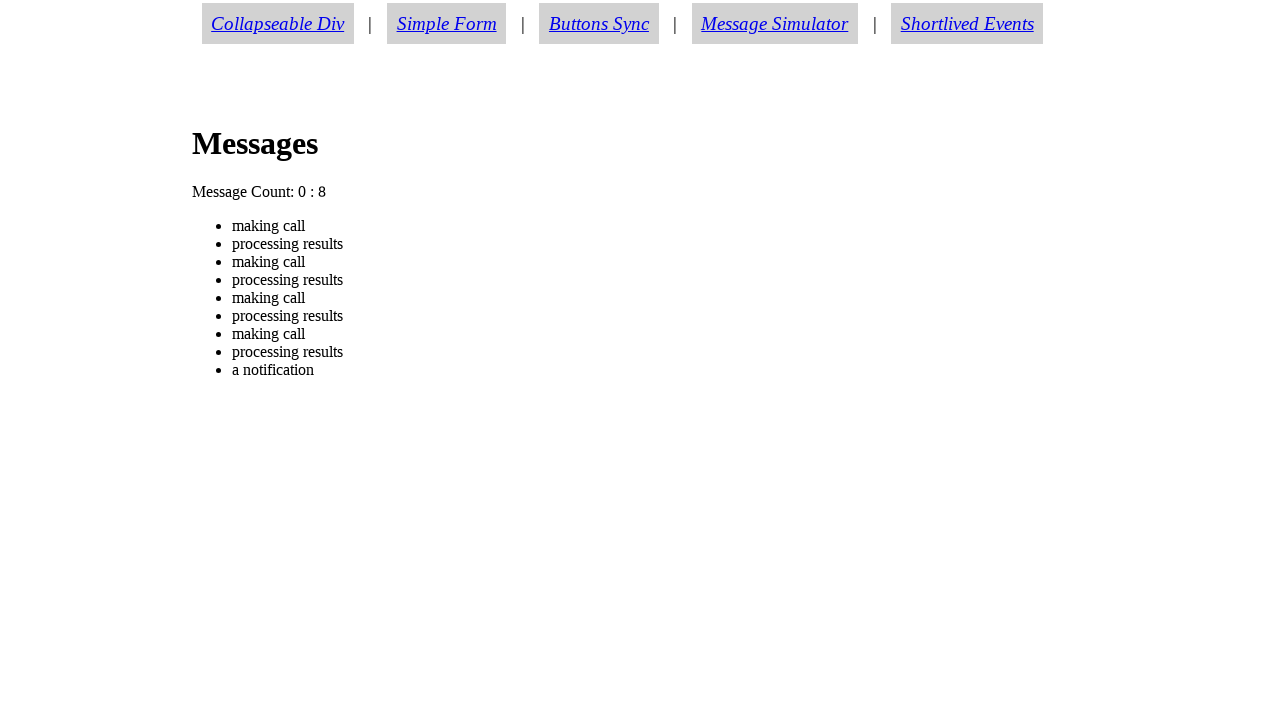

Retrieved total requests sent: 4
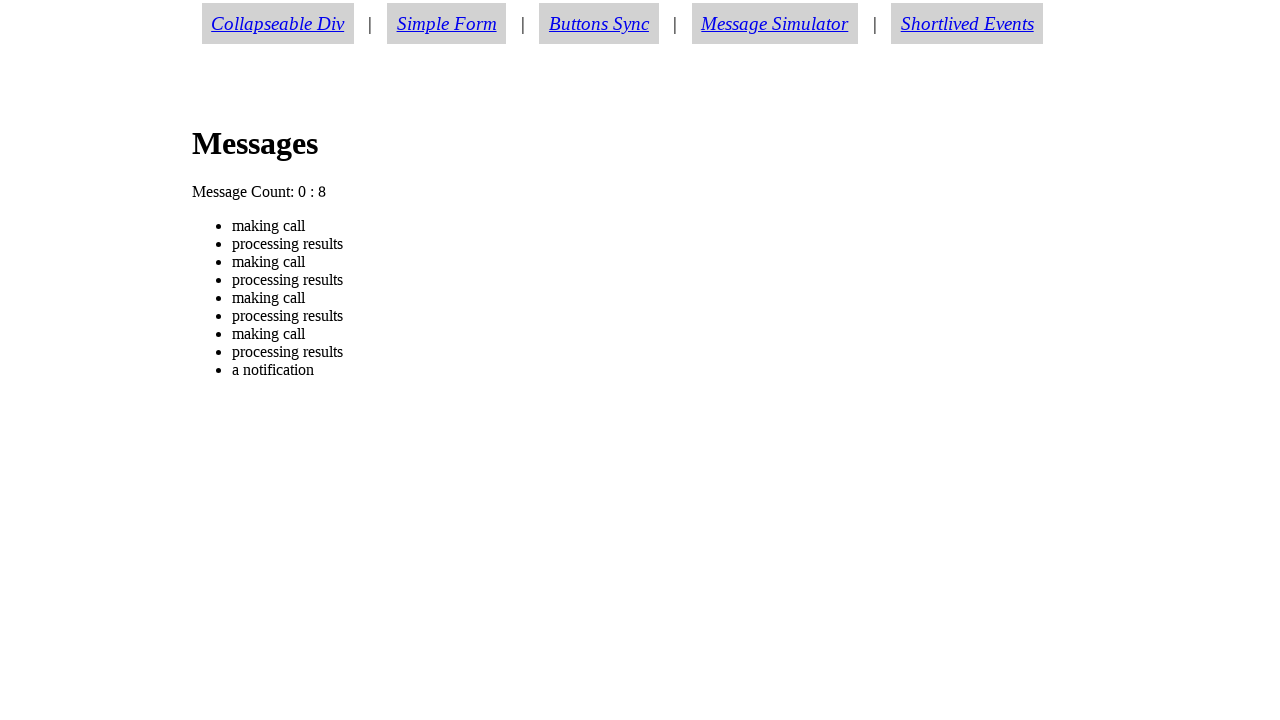

Waited for messages to be received and rendering queue to complete
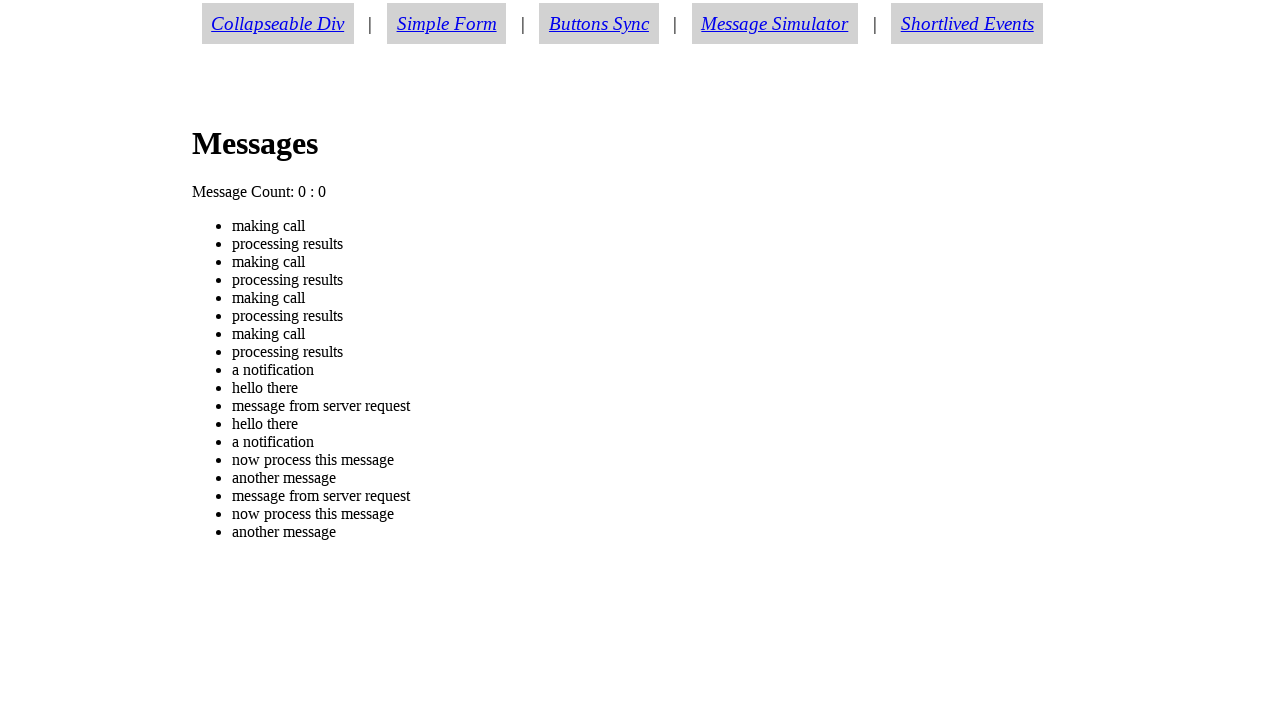

Retrieved total messages received: 10
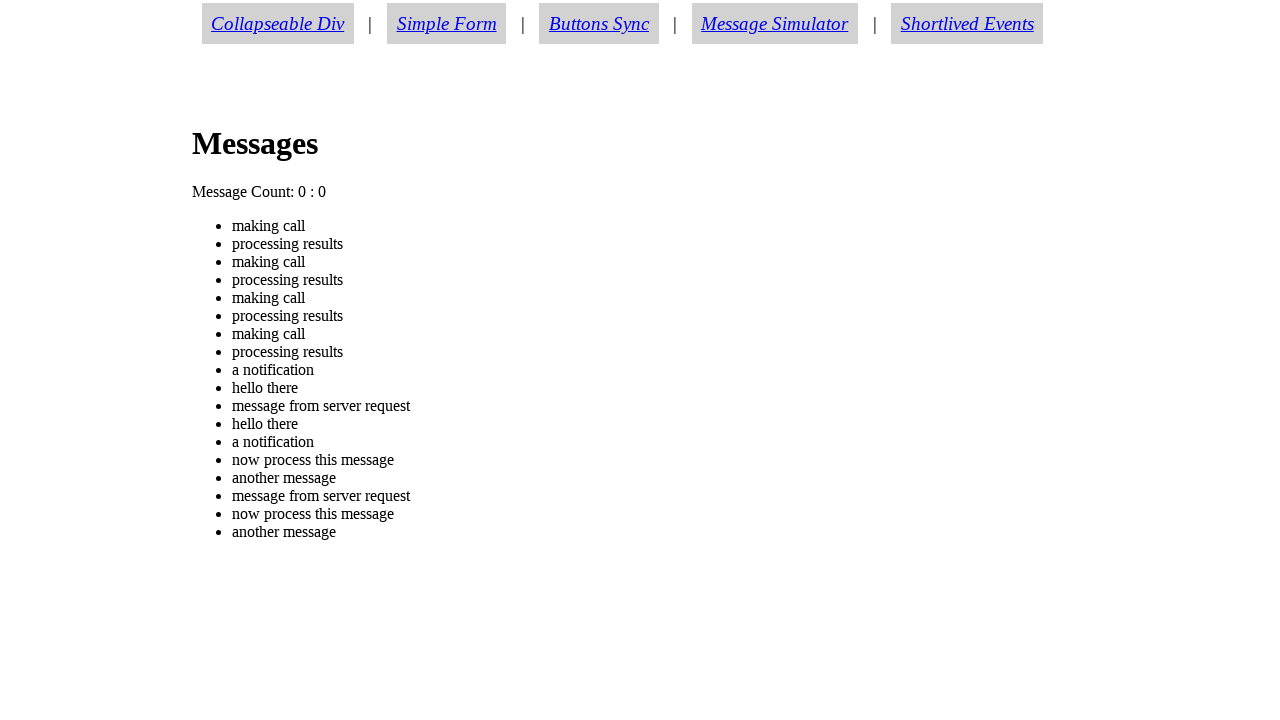

Retrieved total displayed messages: 18
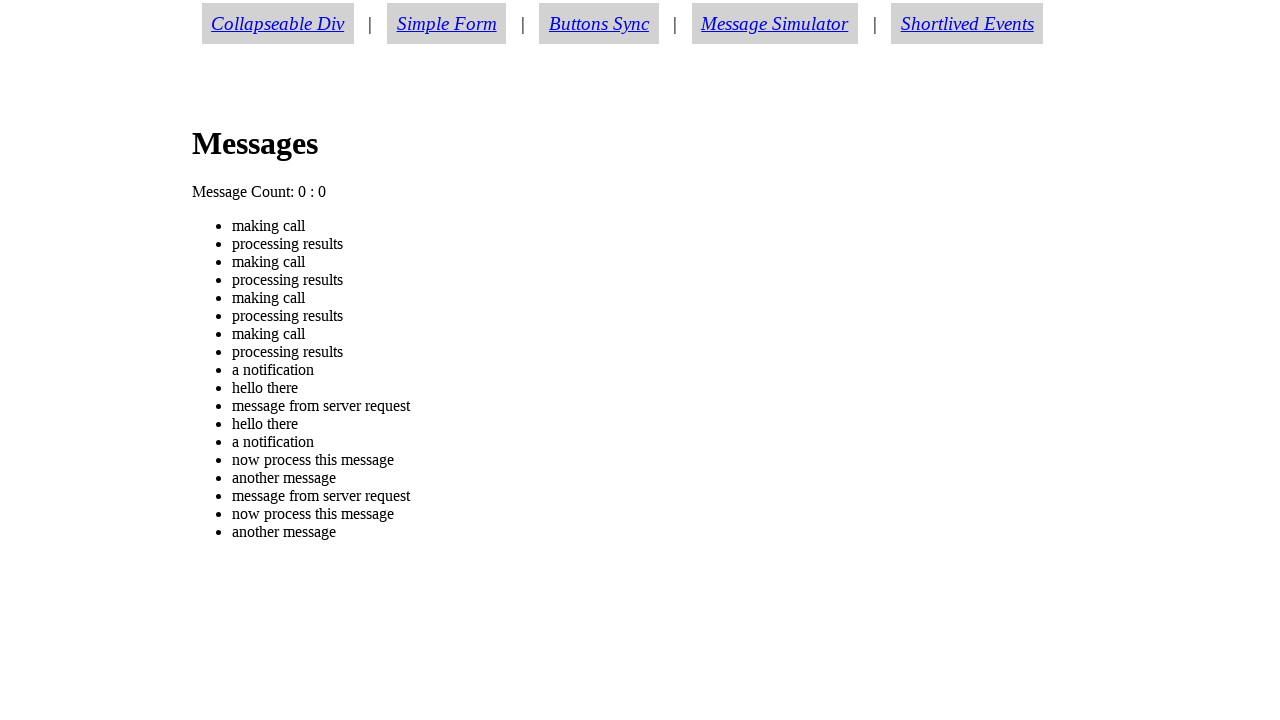

Verified message count: expected 18, got 18
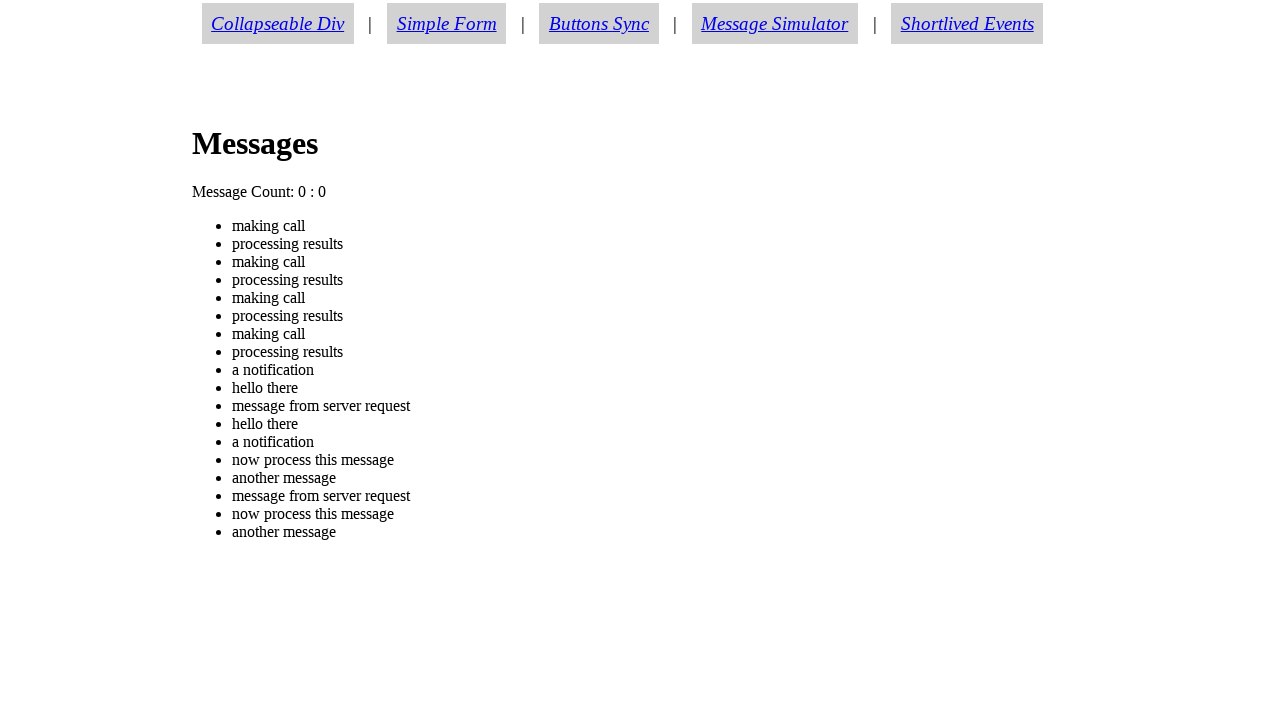

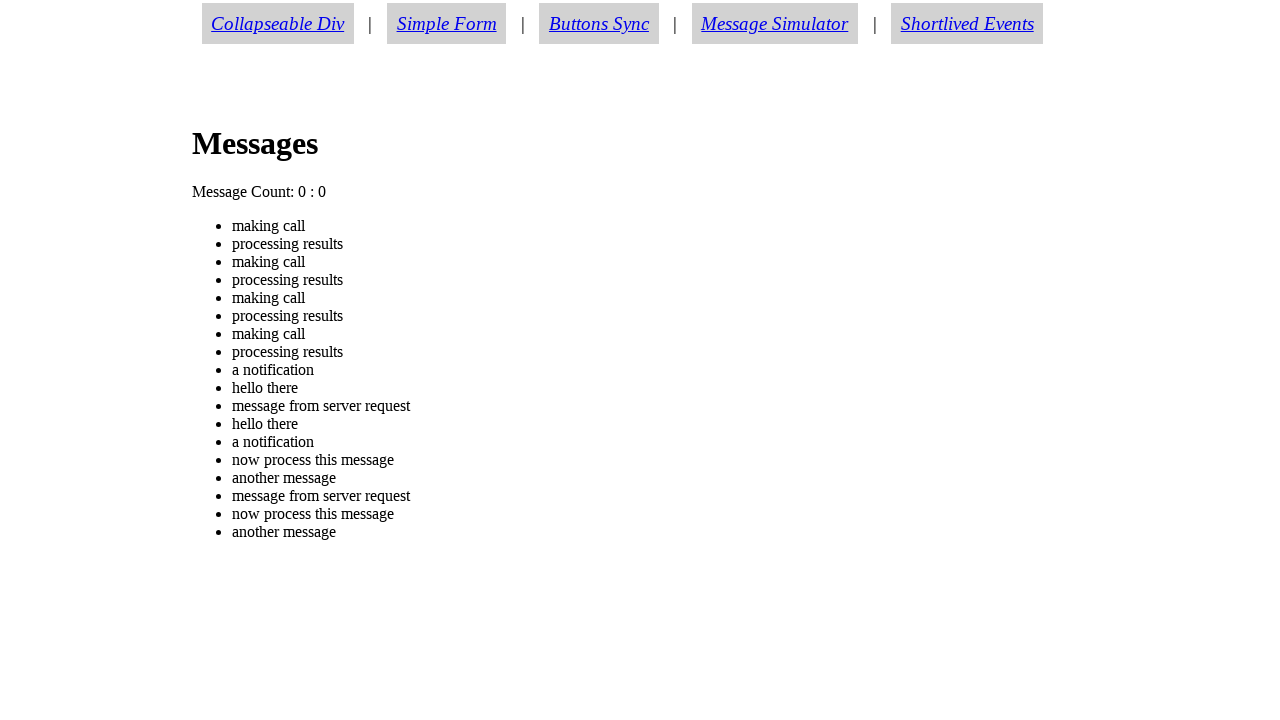